Tests the live example selector on the GraphQL Mesh documentation page by selecting the StackExchange OpenAPI example and verifying the CodeSandbox iframe loads correctly with the expected content.

Starting URL: https://the-guild.dev/graphql/mesh/

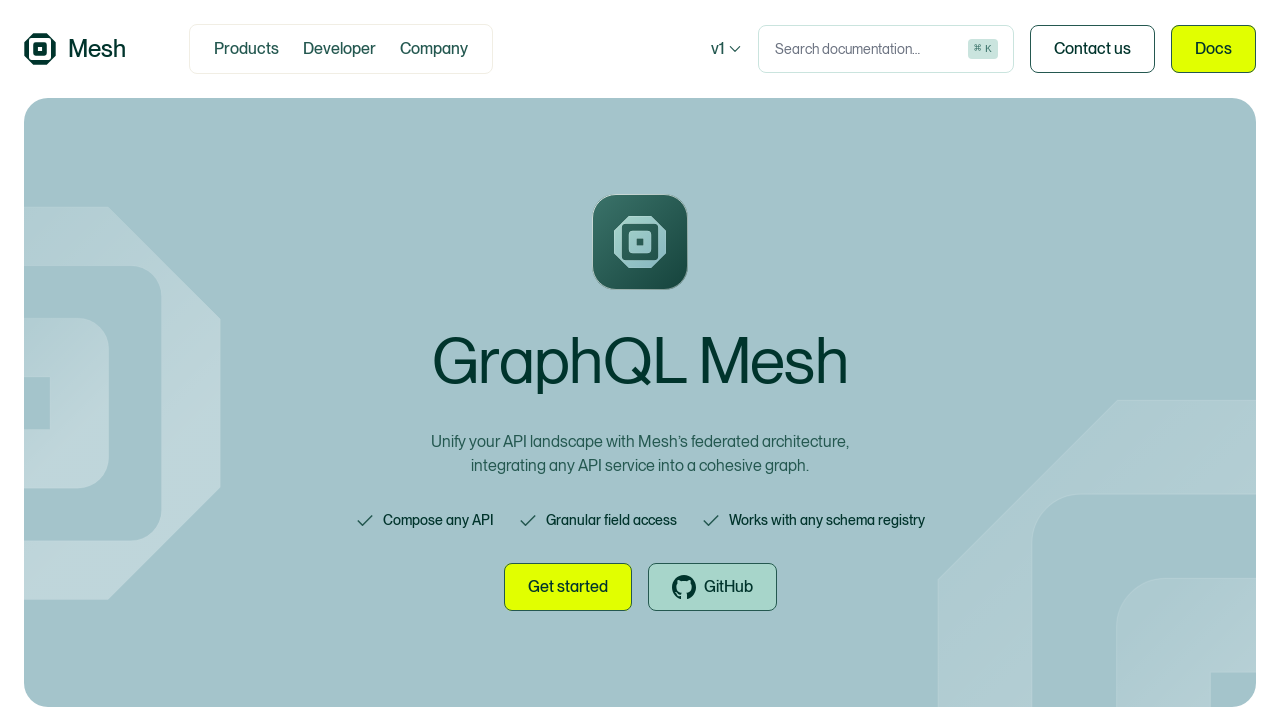

Located the example selector dropdown
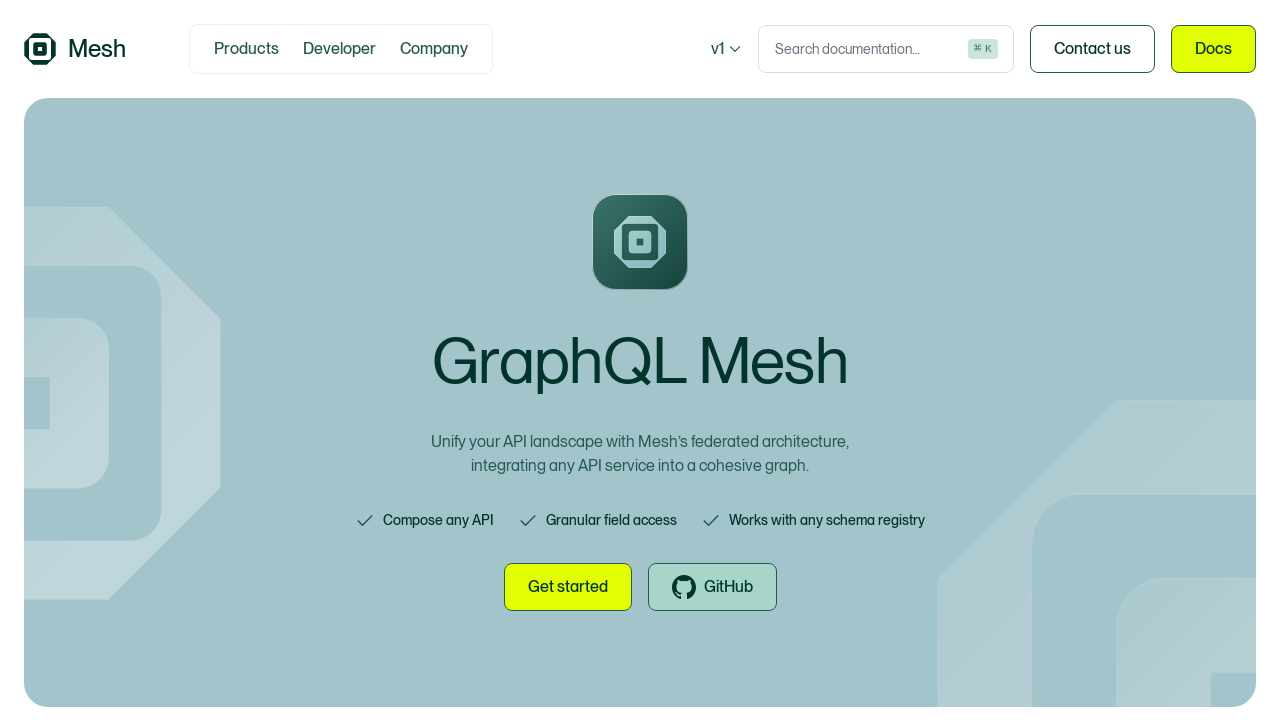

Scrolled example selector into view
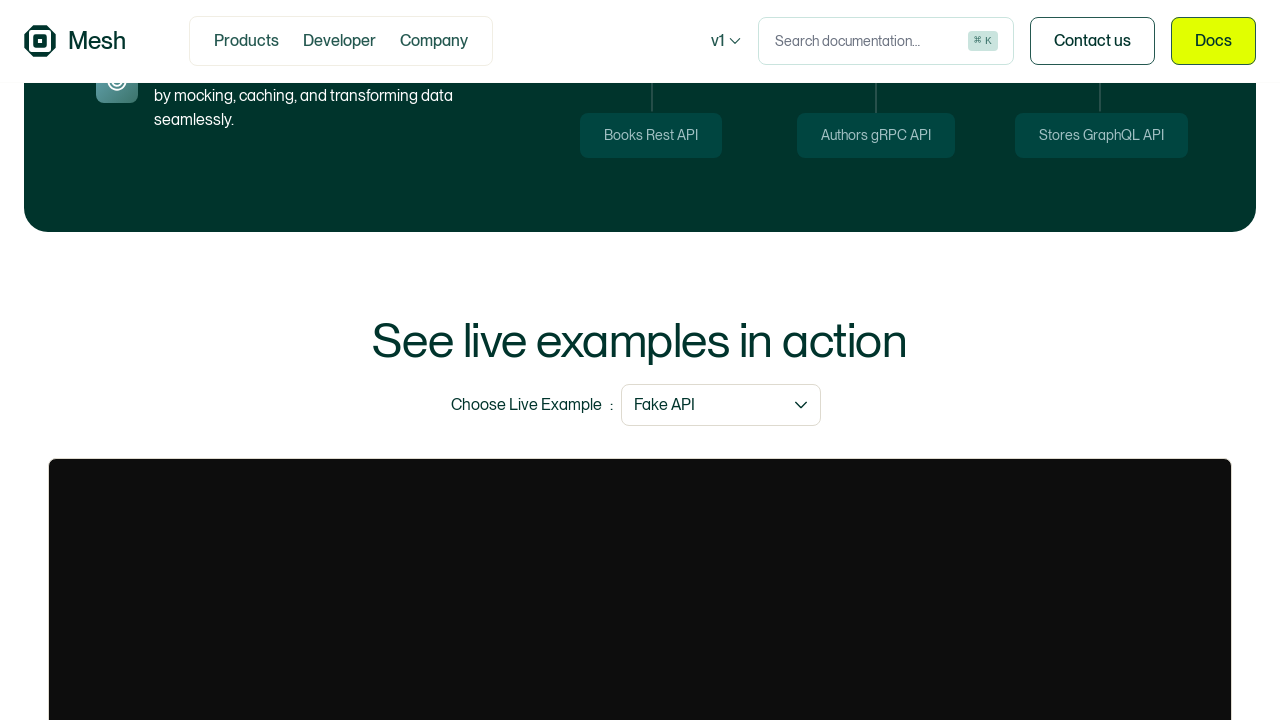

Example selector is visible
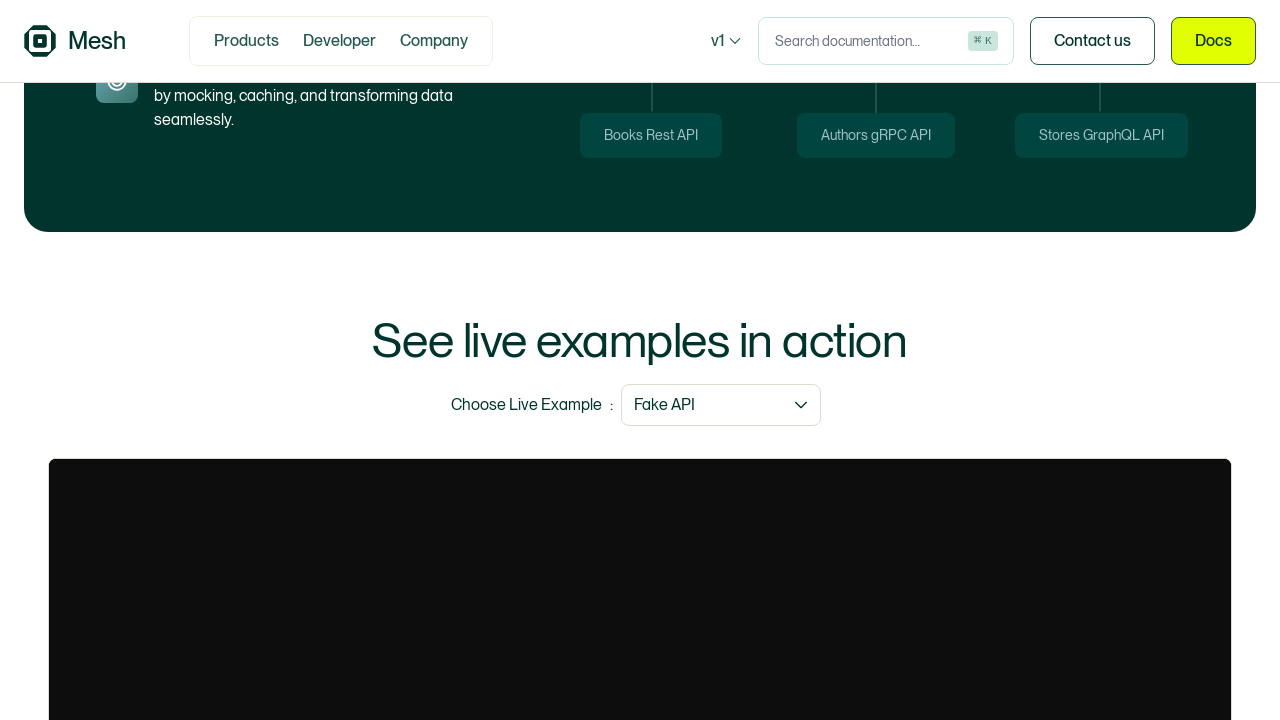

Selected StackExchange OpenAPI example from dropdown on internal:role=combobox[name="Choose Live Example"i]
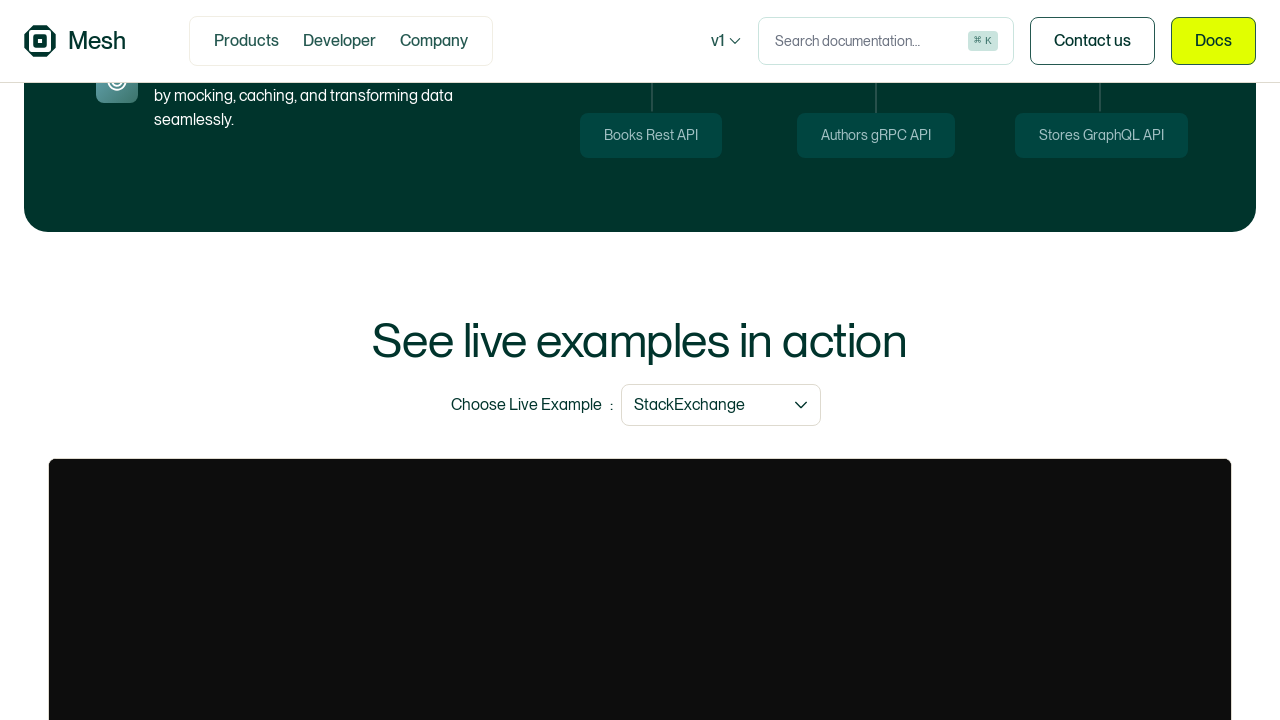

Located the outer iframe
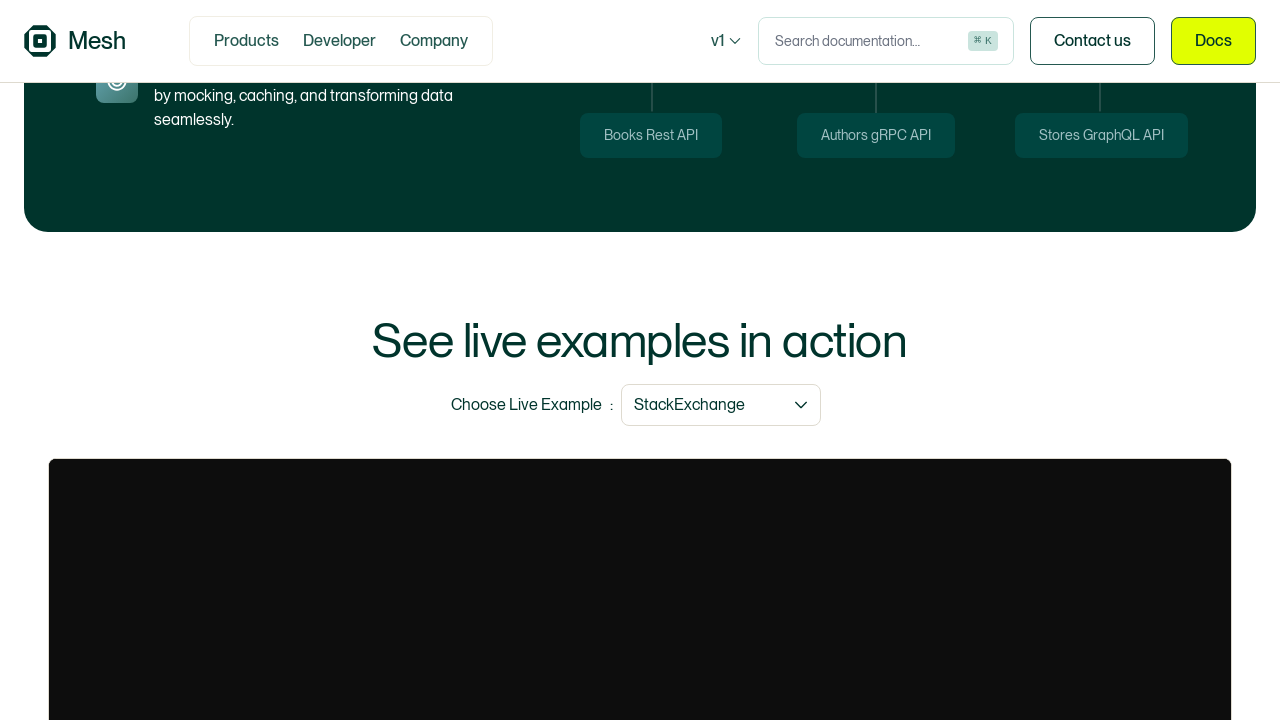

Located the inner iframe
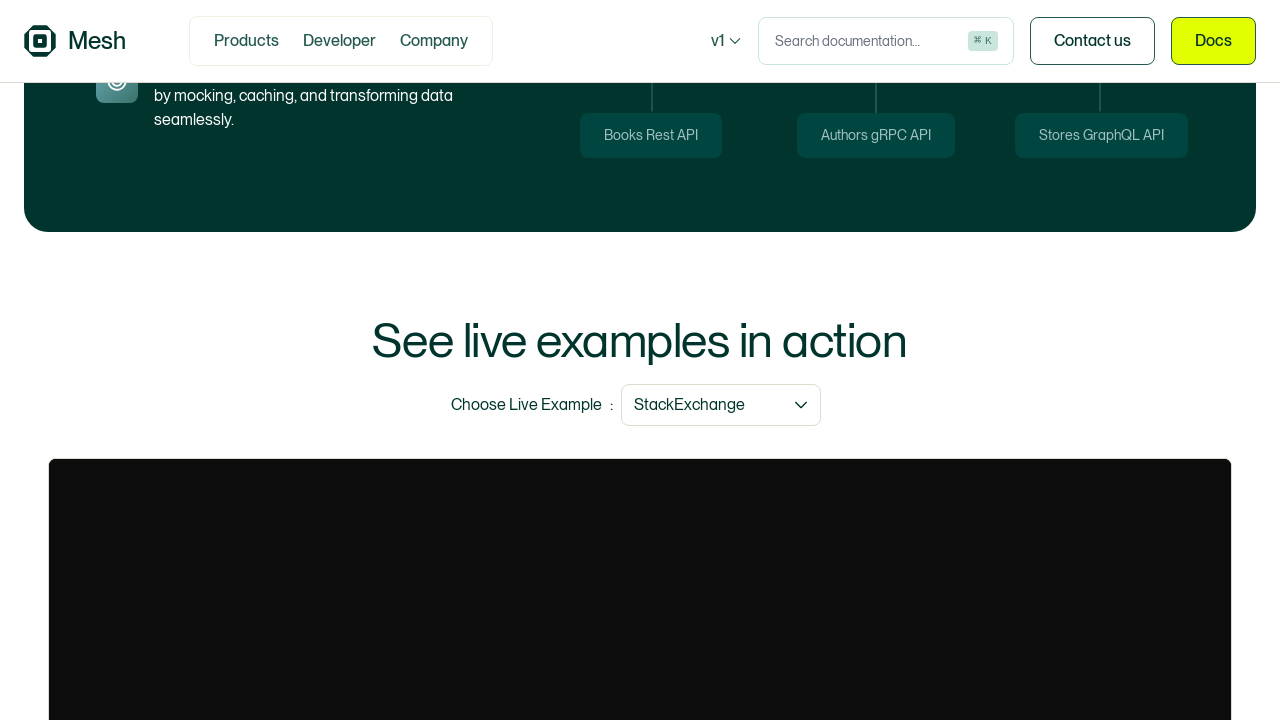

Located the example title text in inner iframe
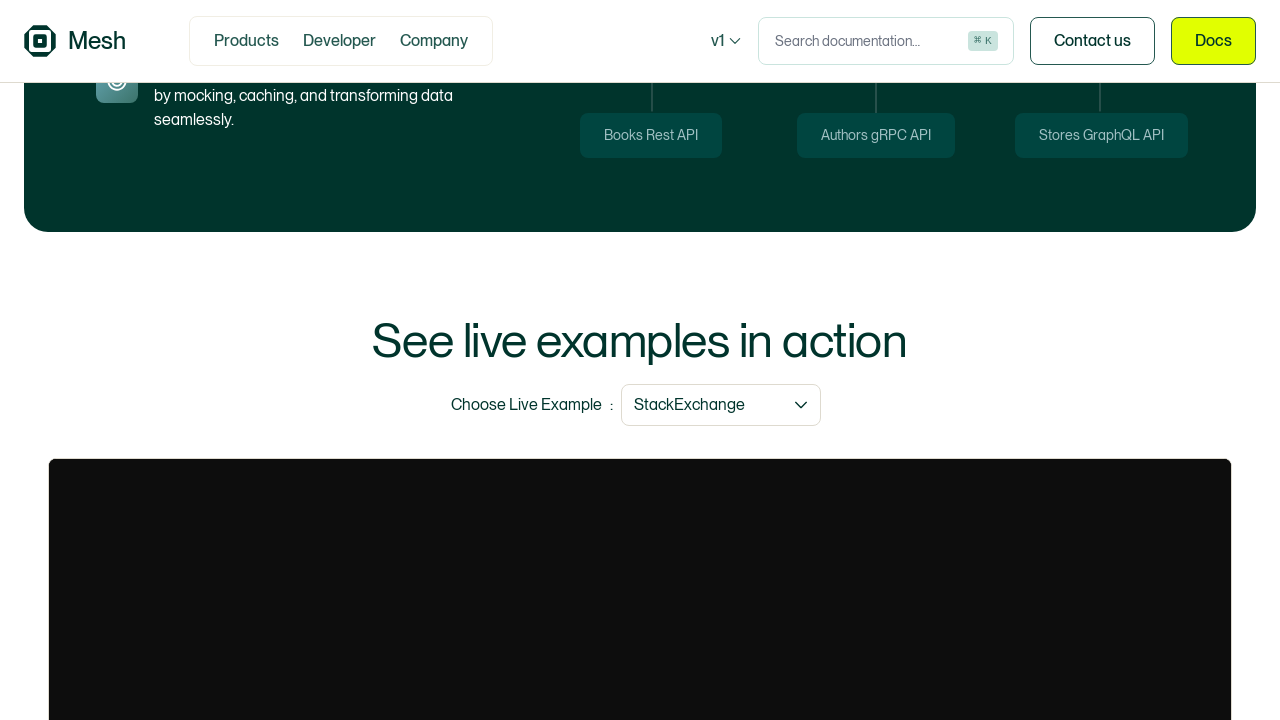

StackExchange example title is visible - CodeSandbox iframe loaded successfully
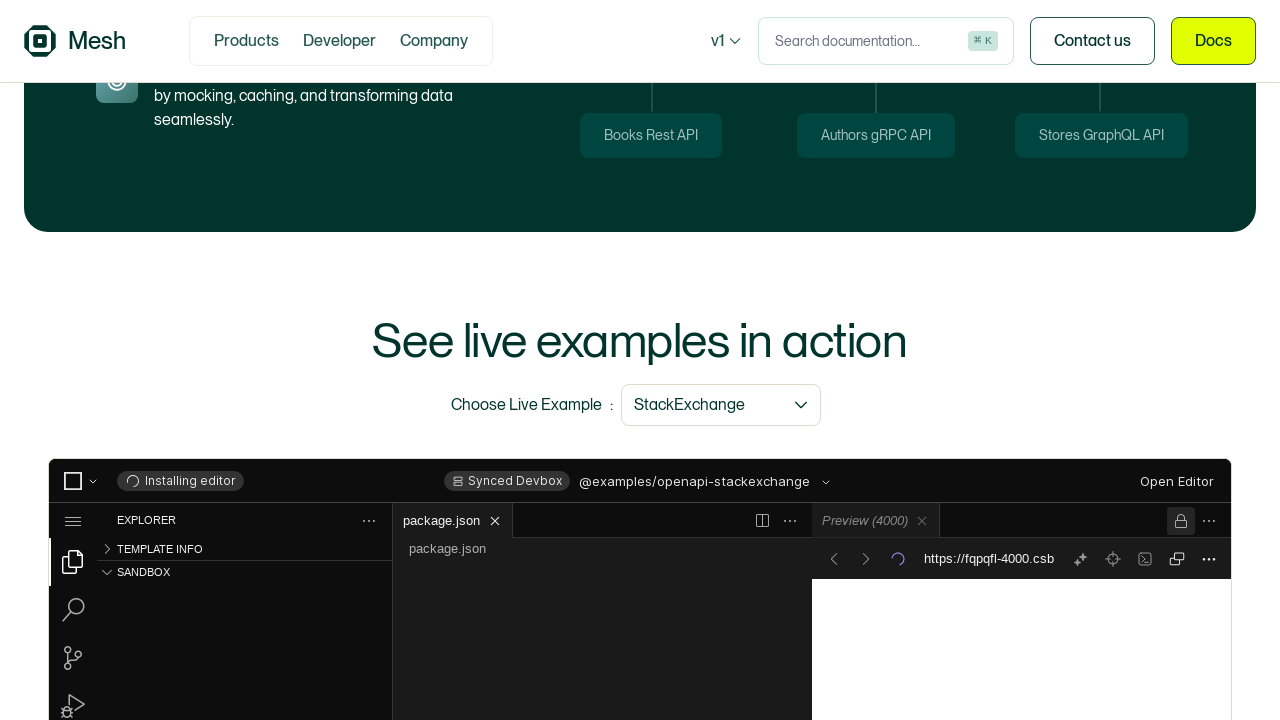

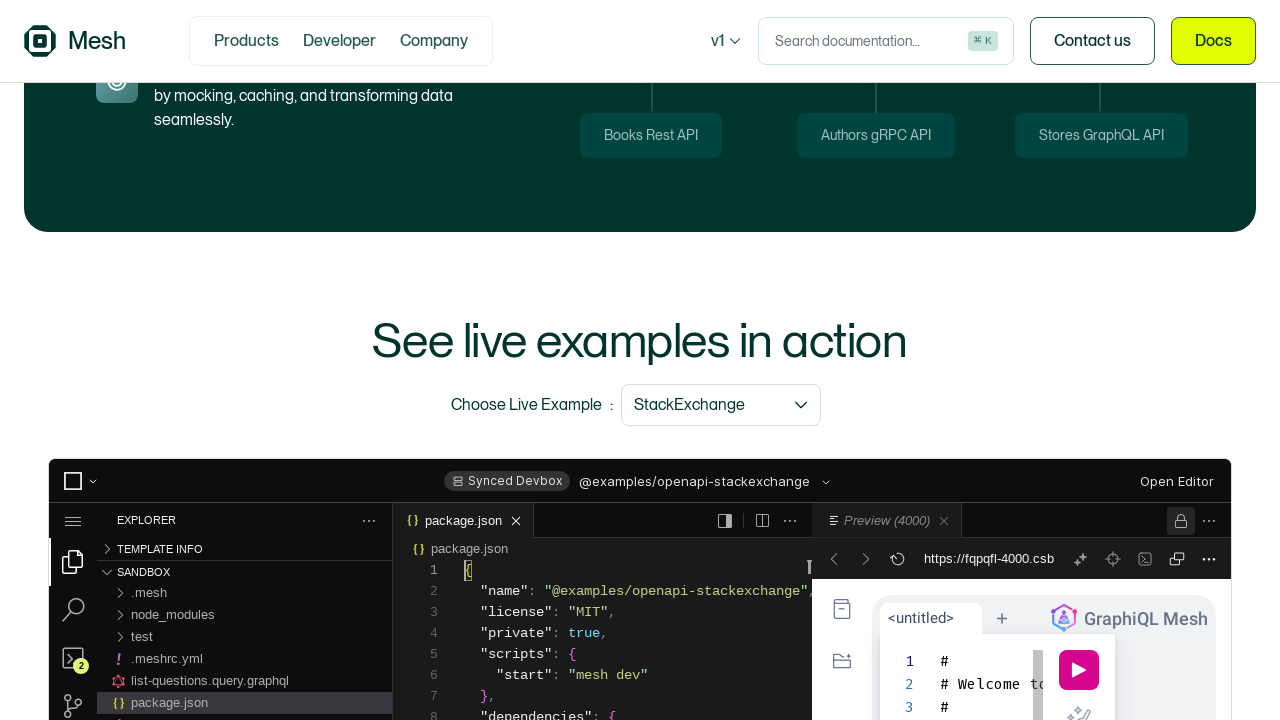